Tests entering text in a JavaScript prompt dialog and verifying the entered text appears in the result

Starting URL: https://the-internet.herokuapp.com/javascript_alerts

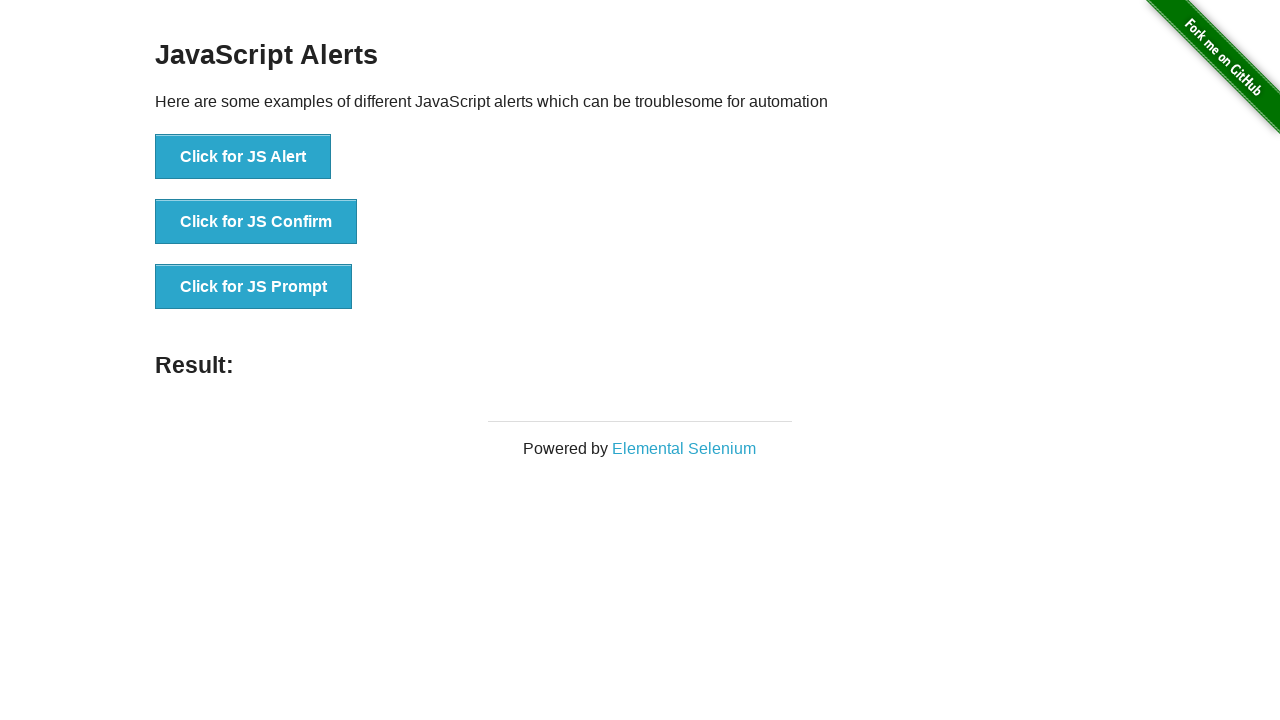

Set up dialog handler to accept prompt with text 'TestUser123'
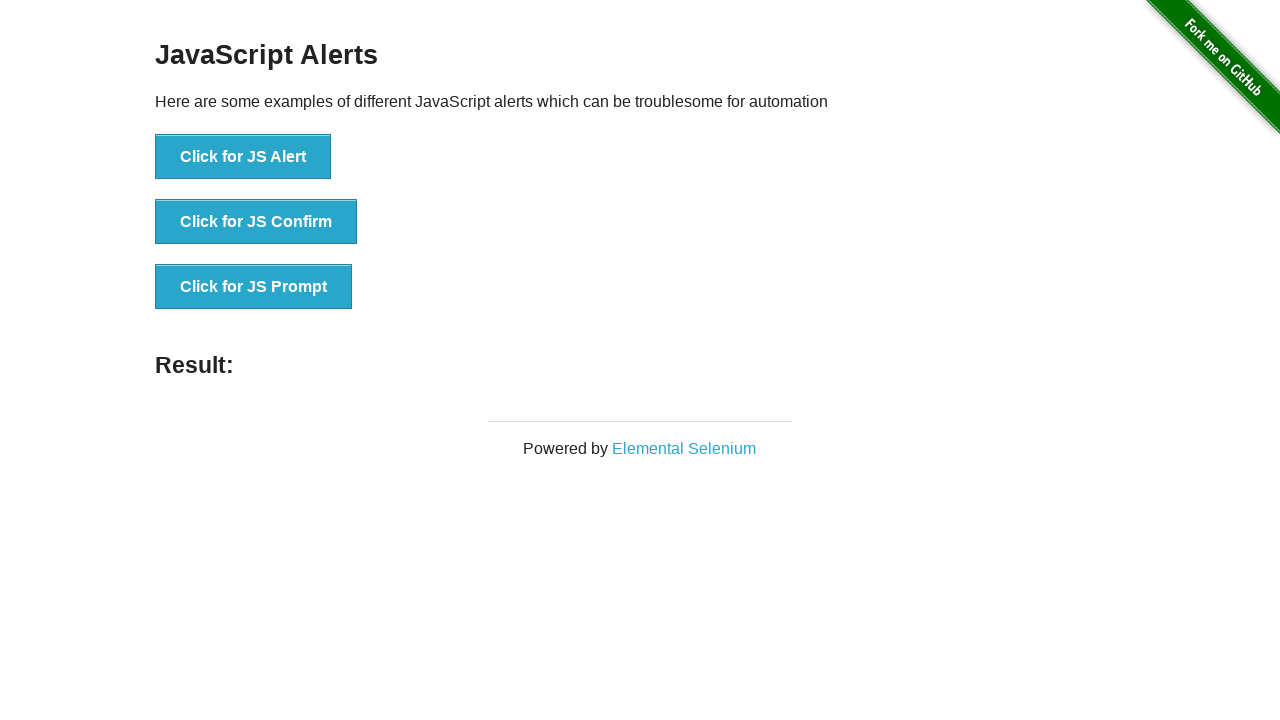

Clicked 'Click for JS Prompt' button to trigger JavaScript prompt dialog at (254, 287) on button:has-text('Click for JS Prompt')
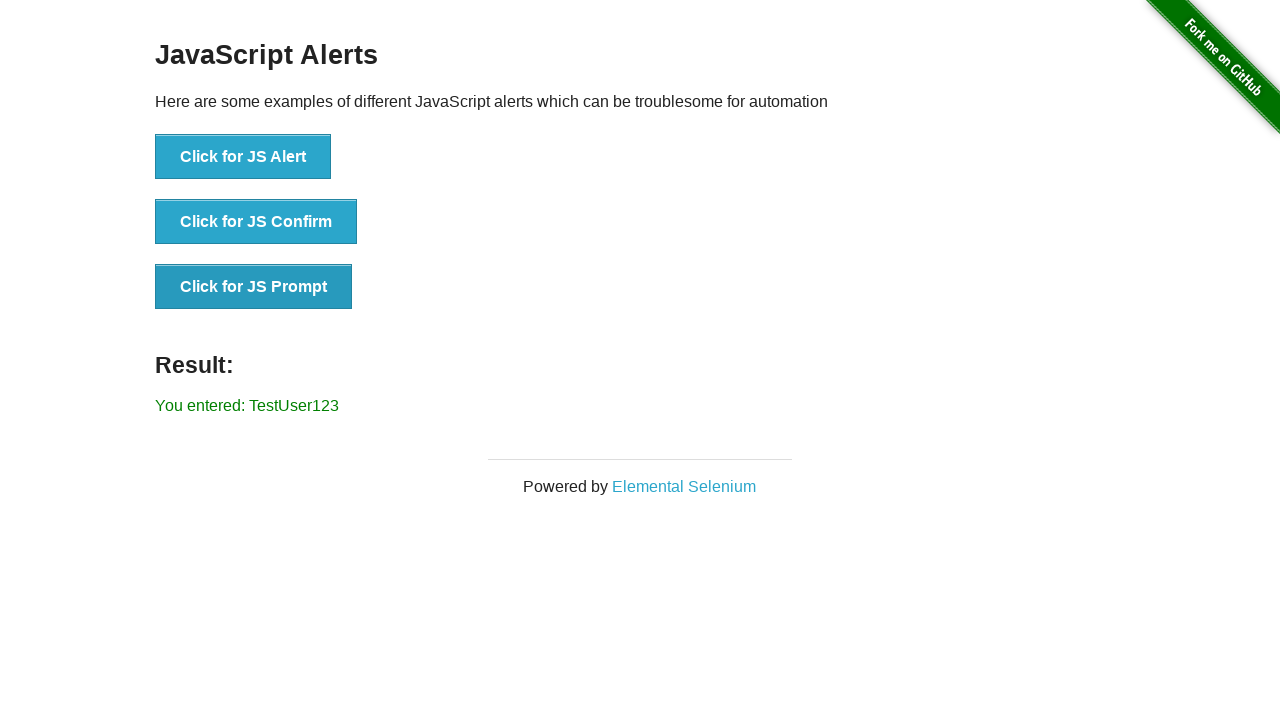

Verified result message displays 'You entered: TestUser123'
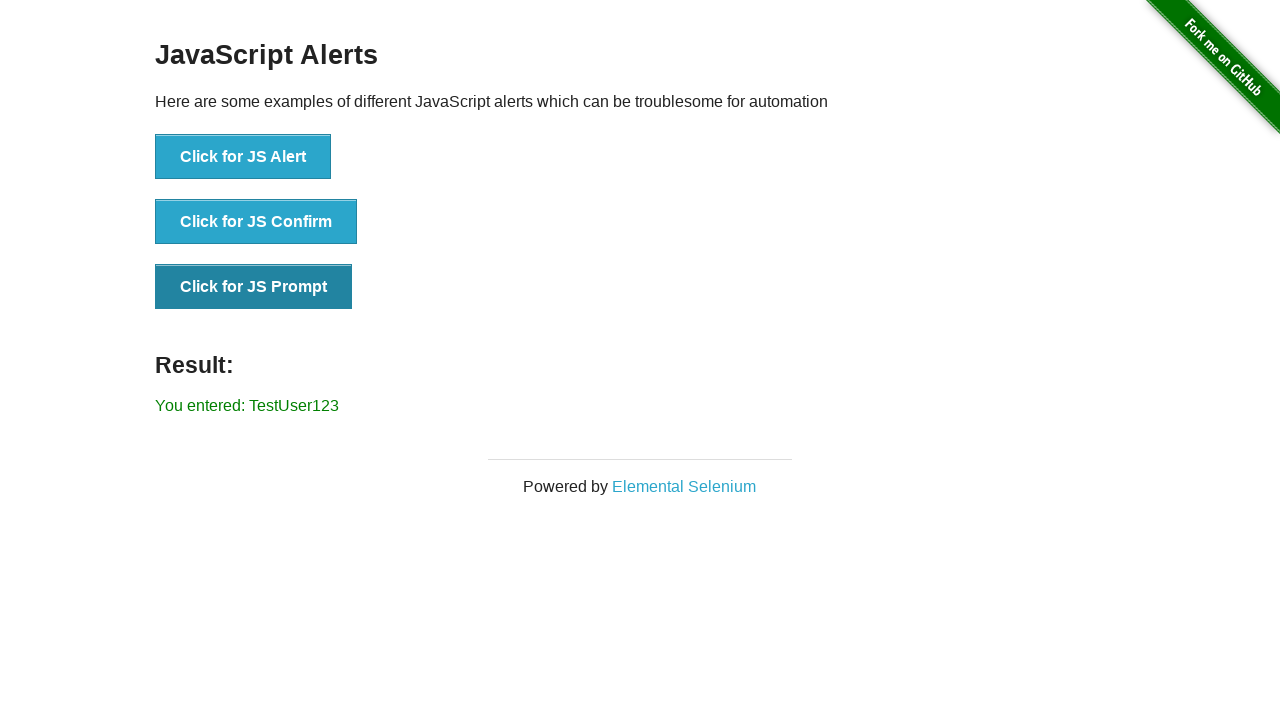

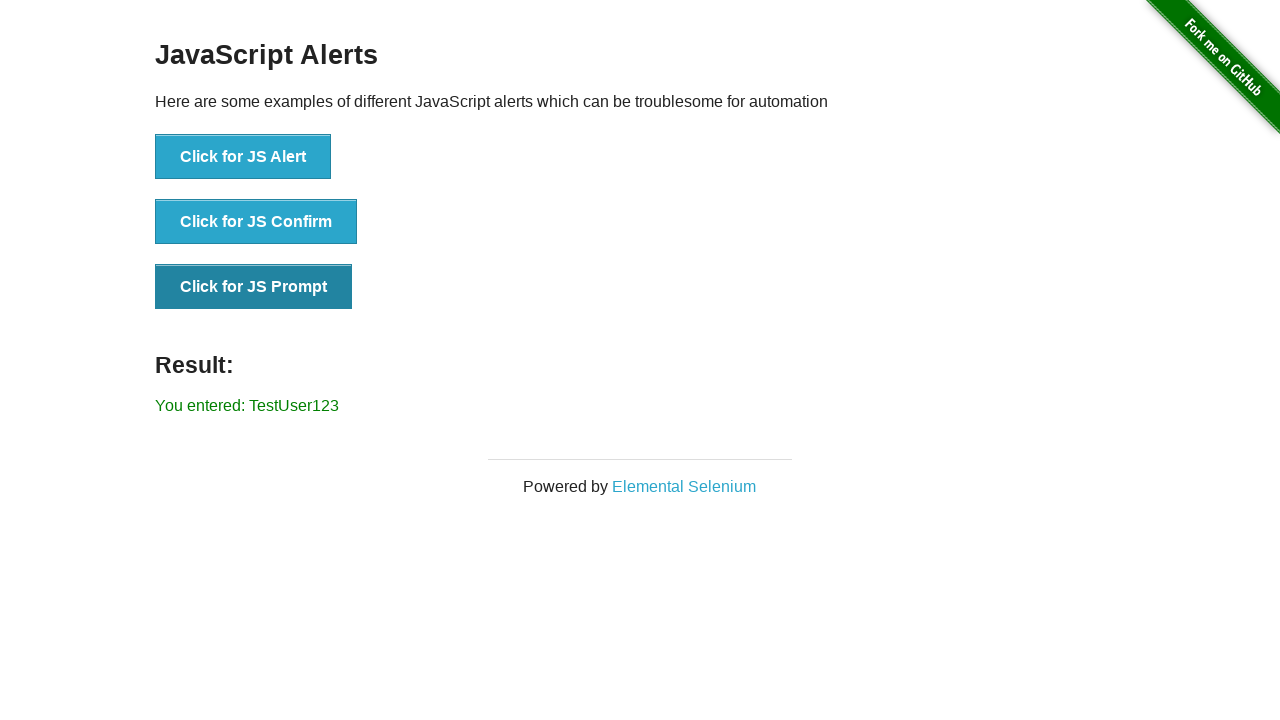